Tests a practice form by filling in first name, last name, selecting gender, experience level, profession, tools, and dropdown options for continents and Selenium commands

Starting URL: https://www.techlistic.com/p/selenium-practice-form.html

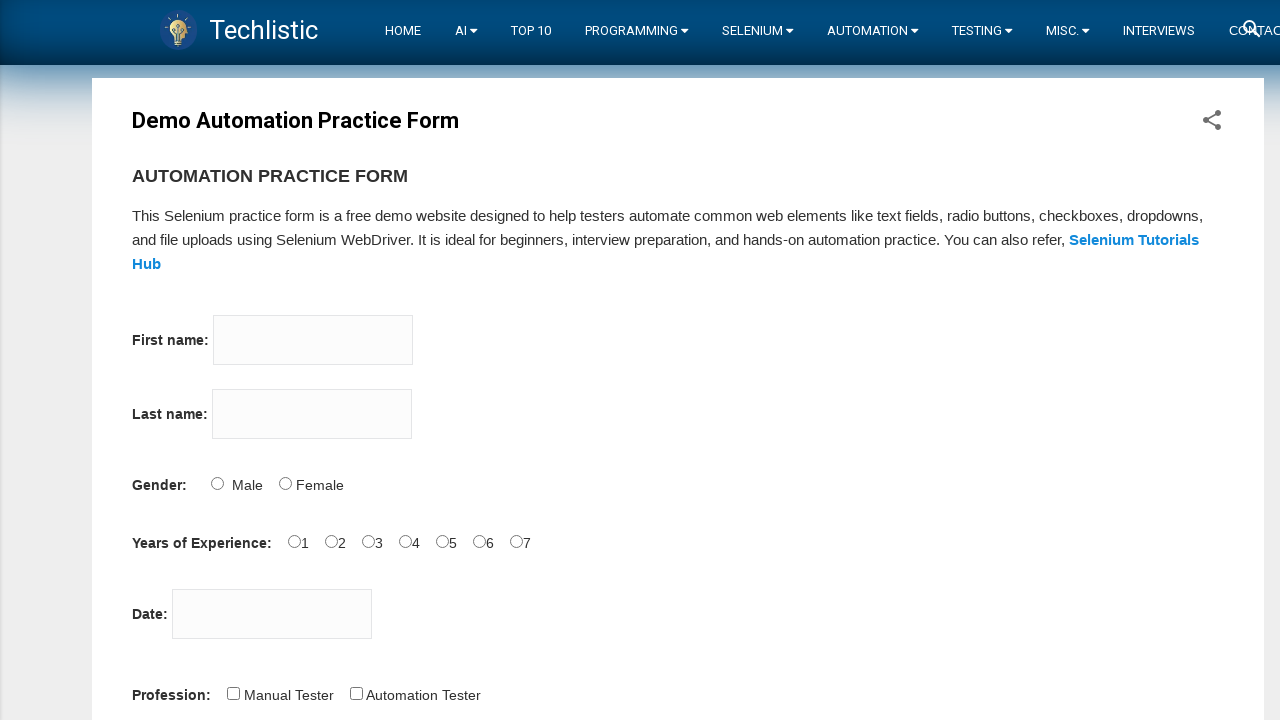

Filled first name field with 'ABC' on input[name='firstname']
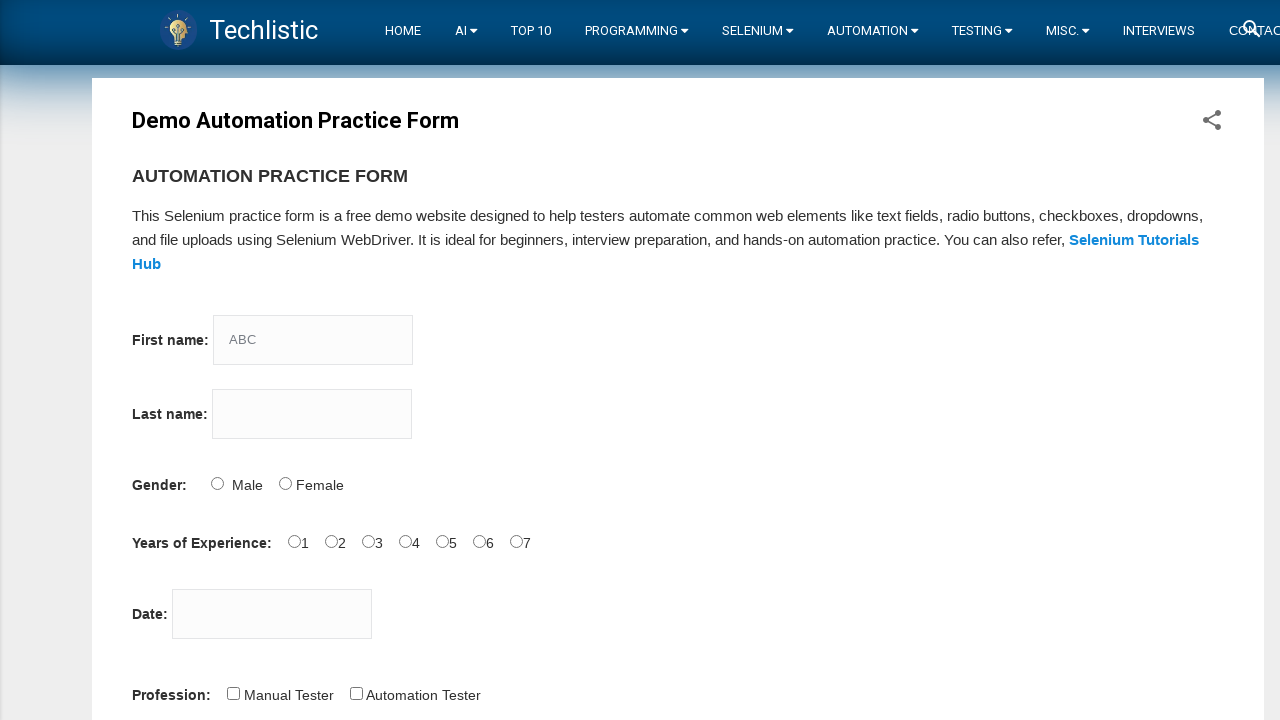

Filled last name field with 'XYZ' on input[name='lastname']
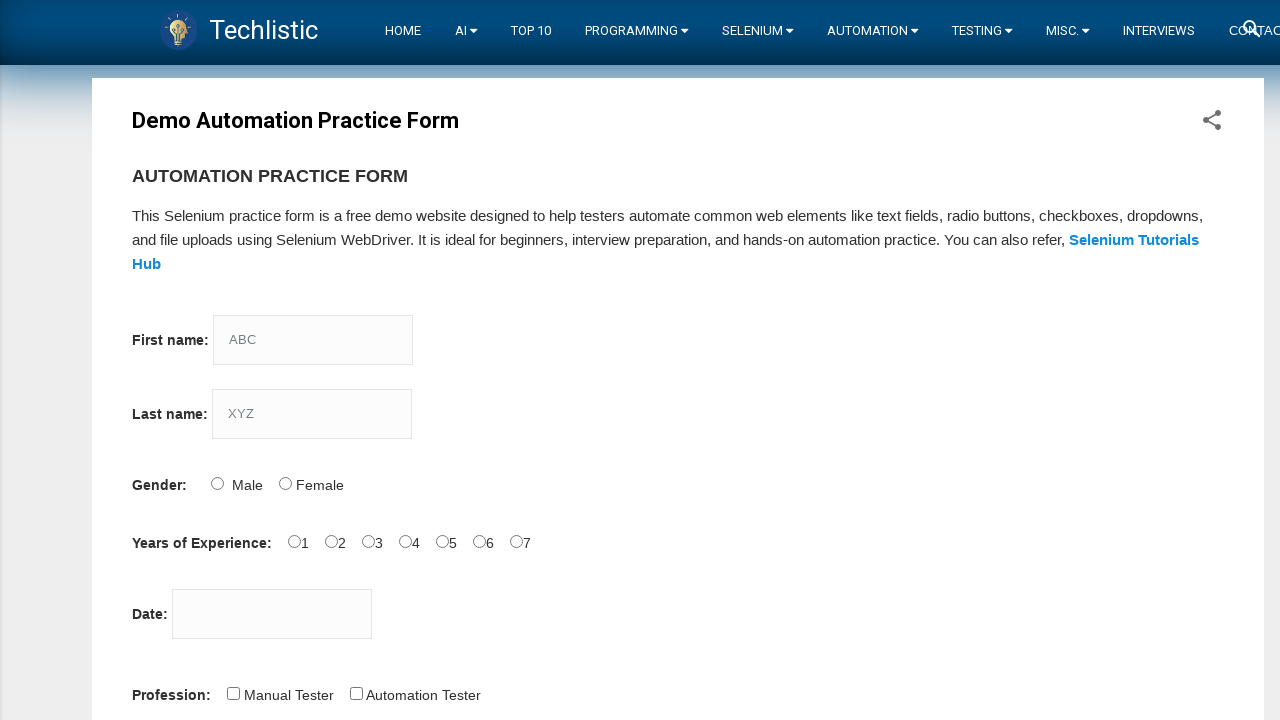

Selected Female gender radio button at (285, 483) on input[value='Female']
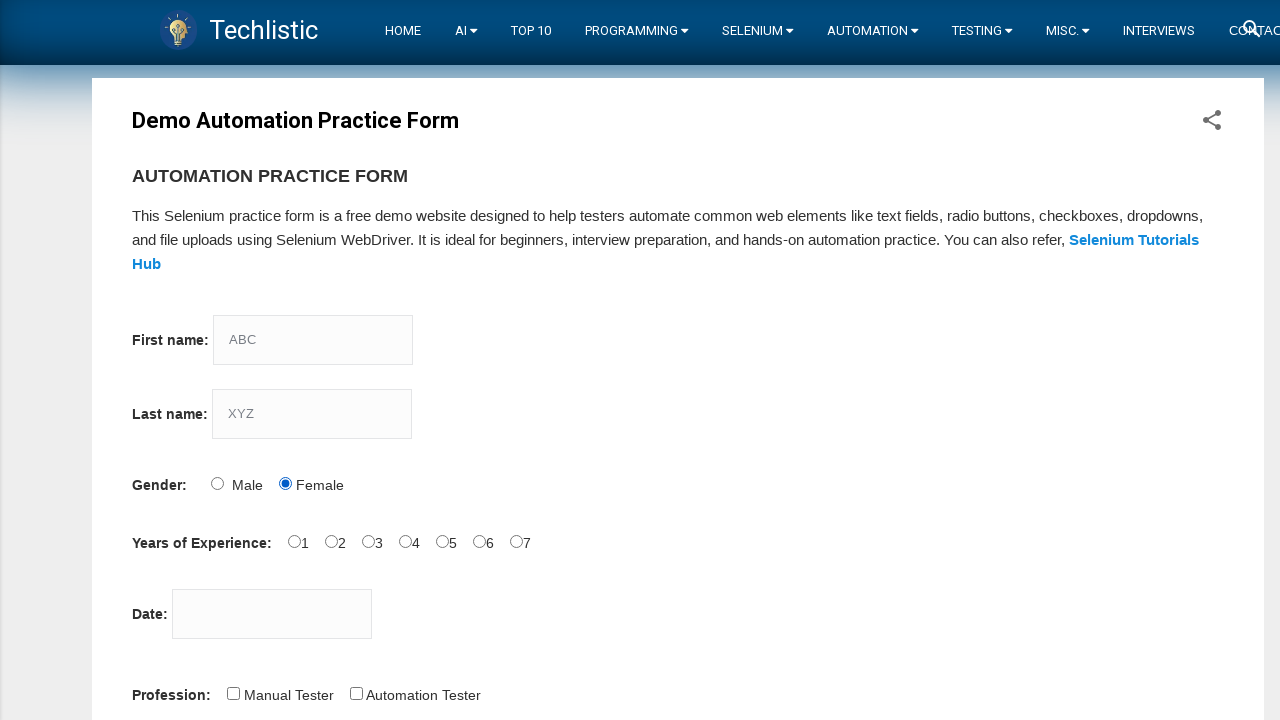

Selected 2 years of experience at (331, 541) on input[value='2']
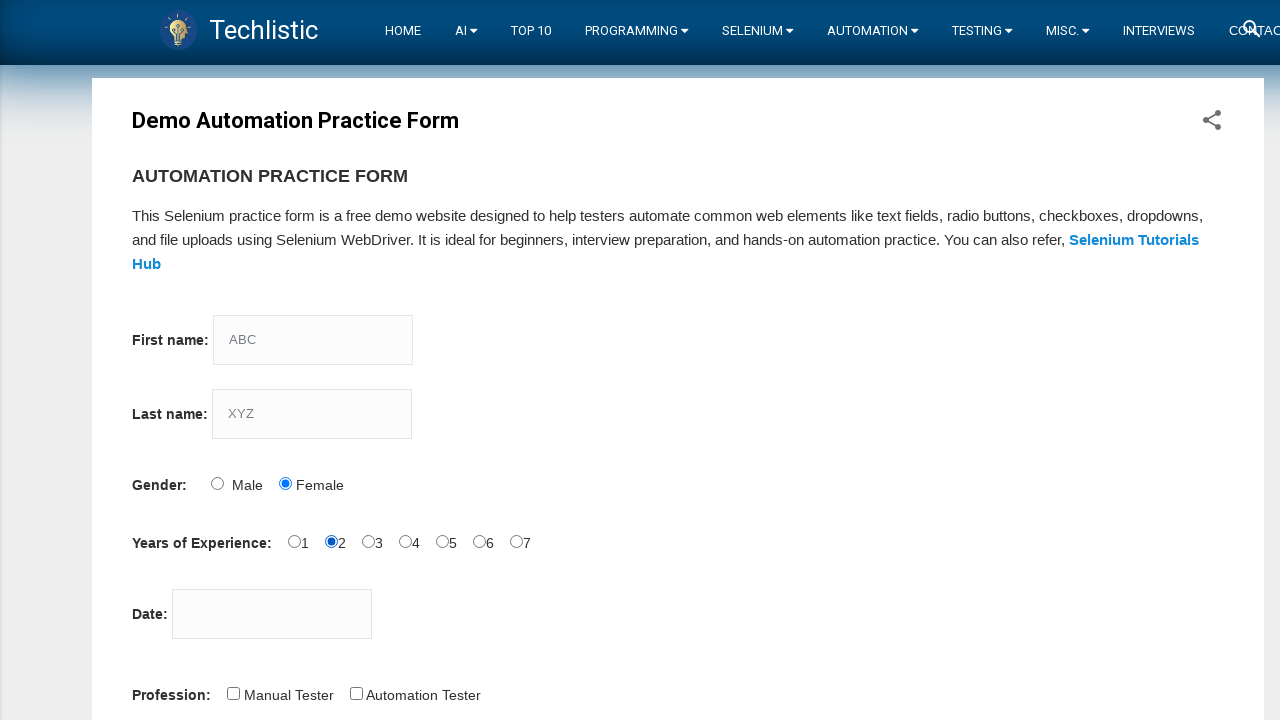

Selected Manual Tester profession at (233, 693) on input[value='Manual Tester']
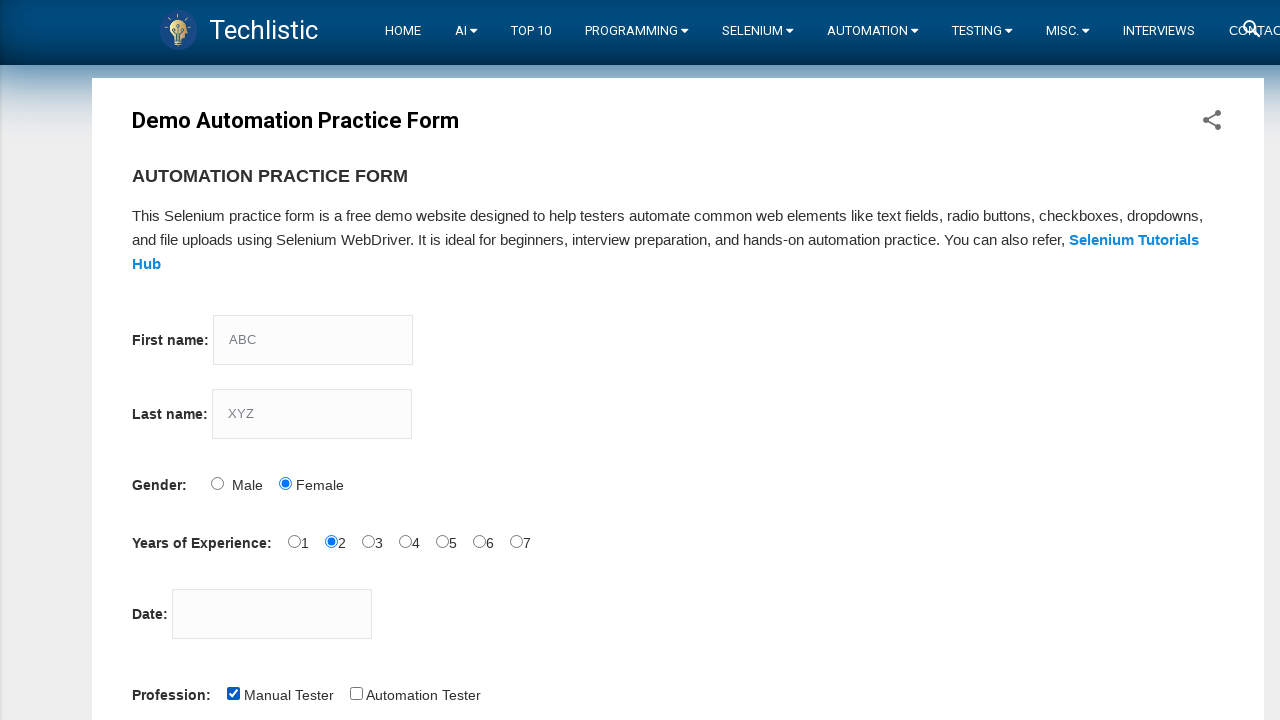

Selected Selenium Webdriver automation tool at (446, 360) on input[value='Selenium Webdriver']
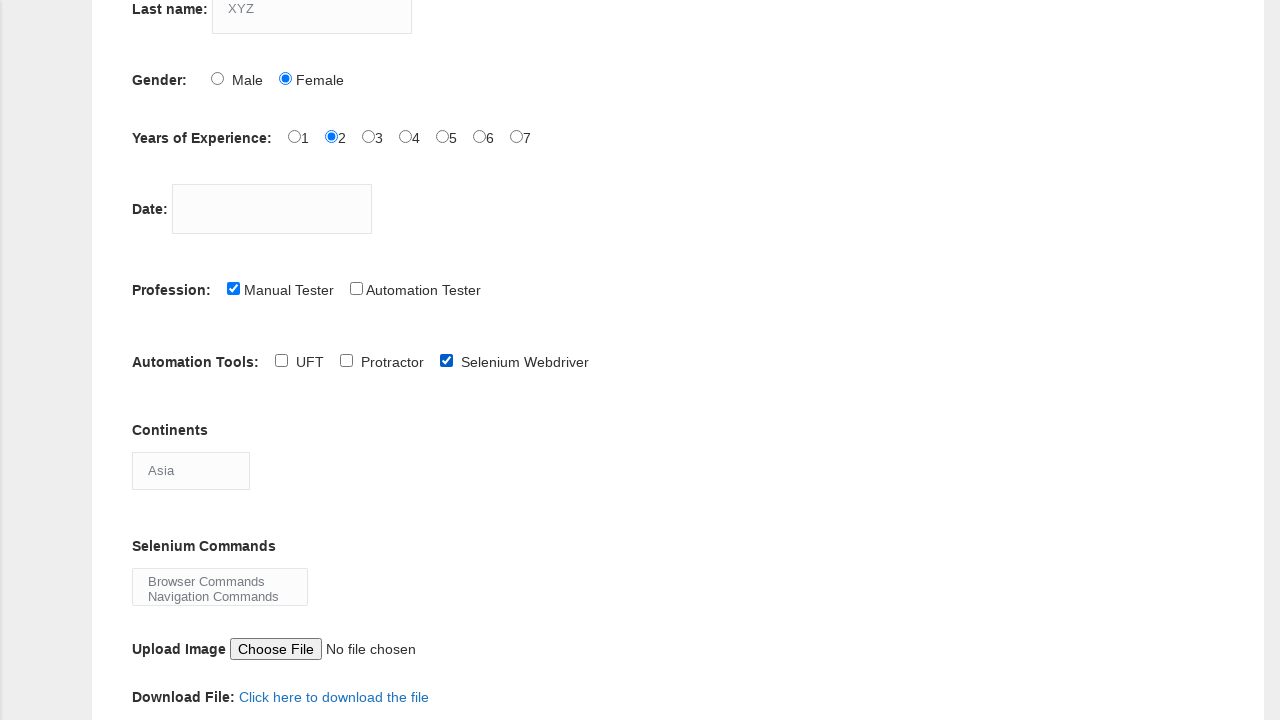

Selected North America from continents dropdown on select[name='continents']
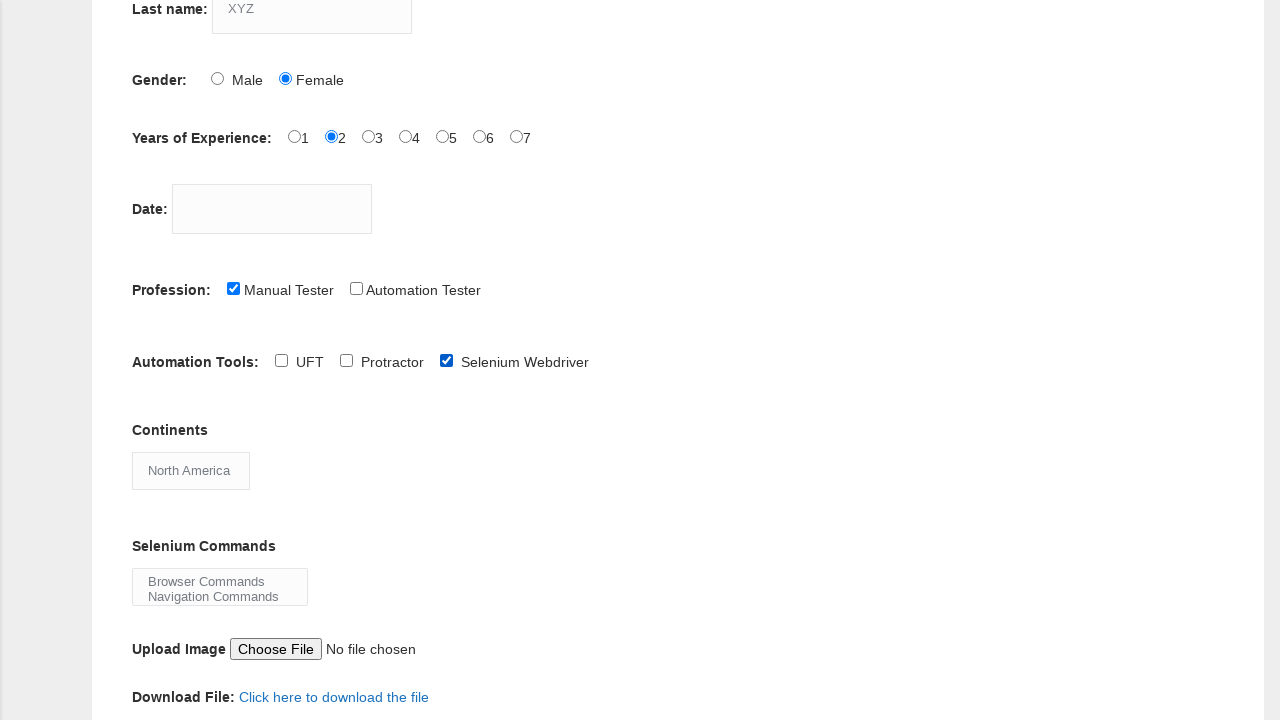

Selected WebElement Commands from Selenium commands dropdown on select[name='selenium_commands']
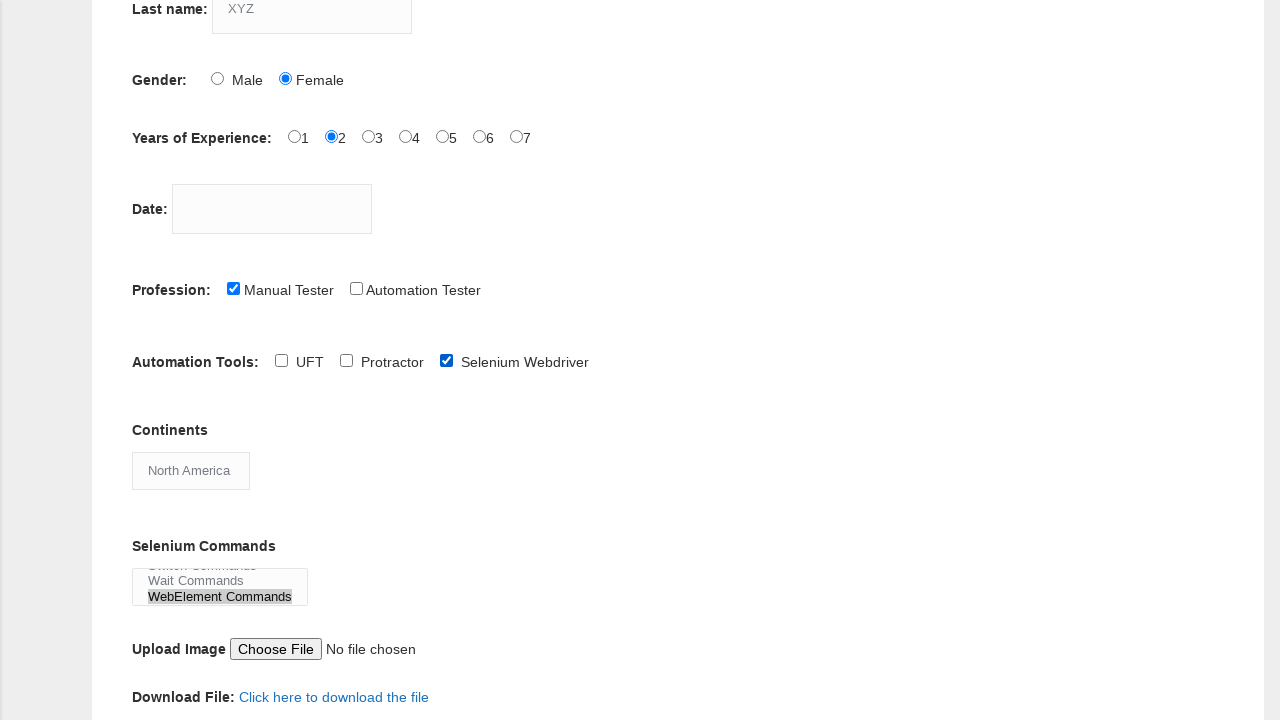

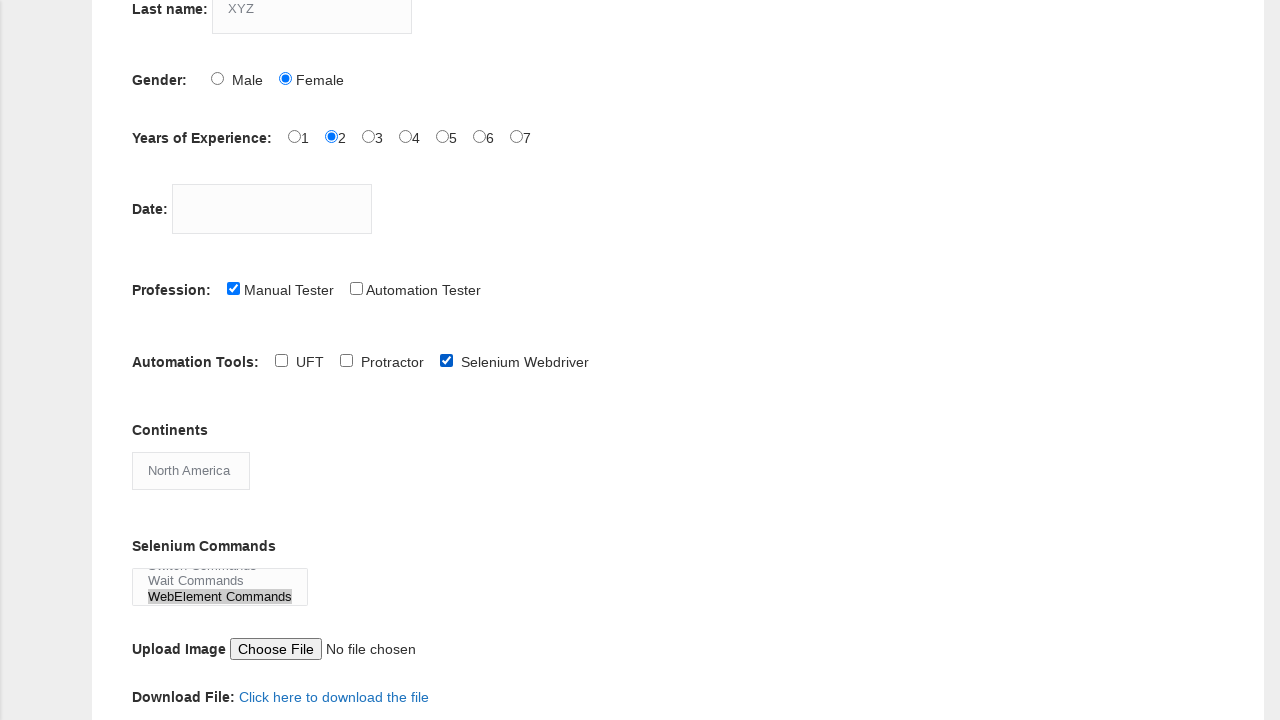